Tests selecting an option from a dropdown by index, selecting Option 1 (index 1)

Starting URL: https://testcenter.techproeducation.com/index.php?page=dropdown

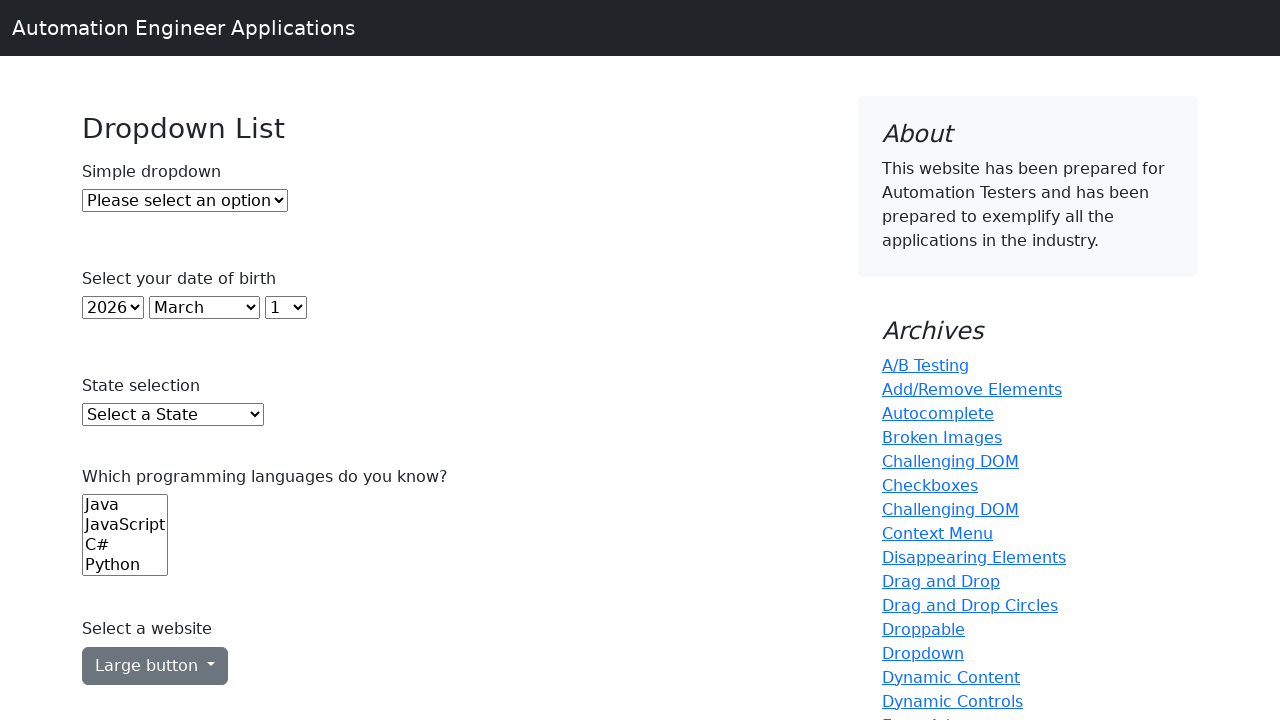

Navigated to dropdown test page
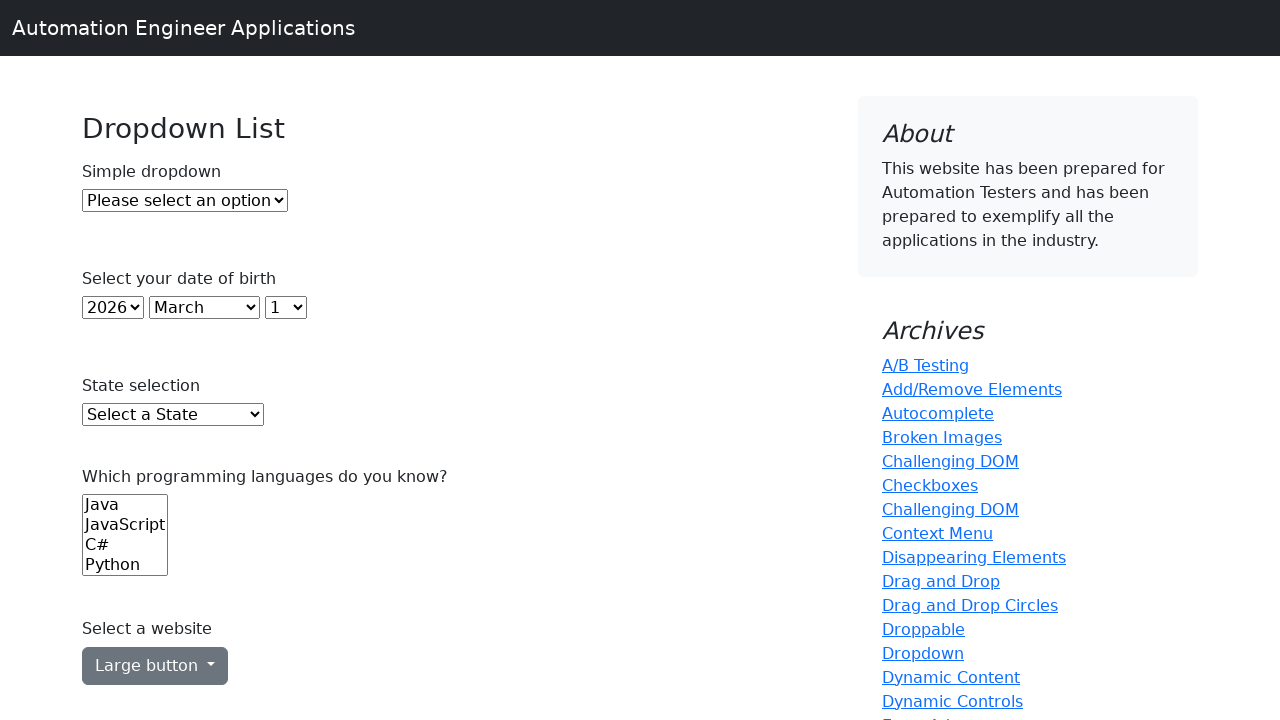

Selected Option 1 (index 1) from dropdown on #dropdown
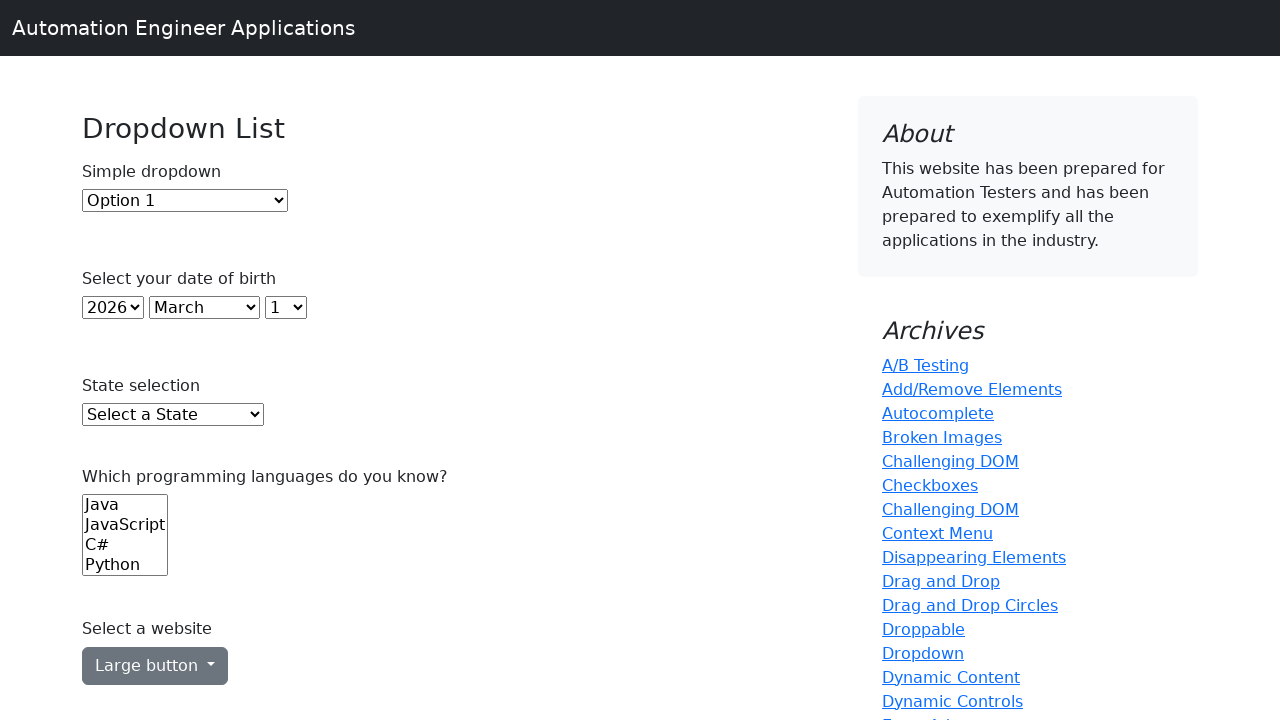

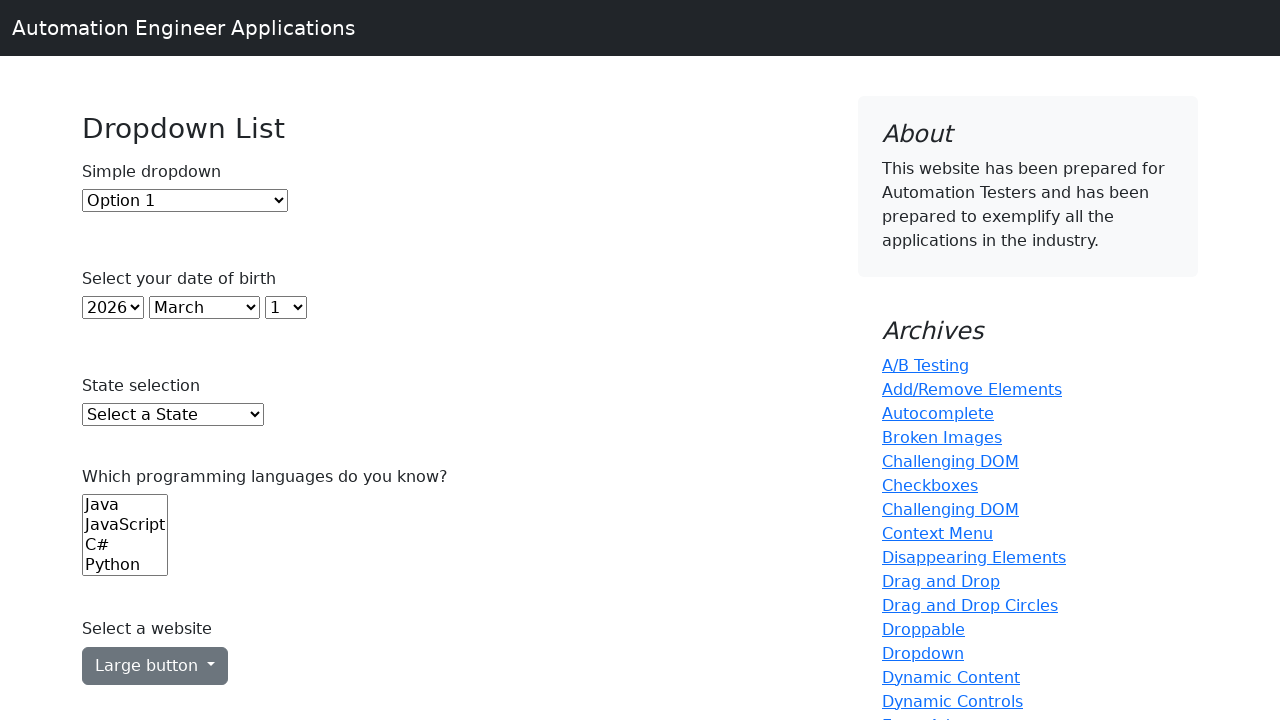